Tests element scoping by finding links within nested elements in the footer section, opens multiple links in new tabs using keyboard shortcuts, and switches between the opened windows to verify they loaded correctly.

Starting URL: https://rahulshettyacademy.com/AutomationPractice/

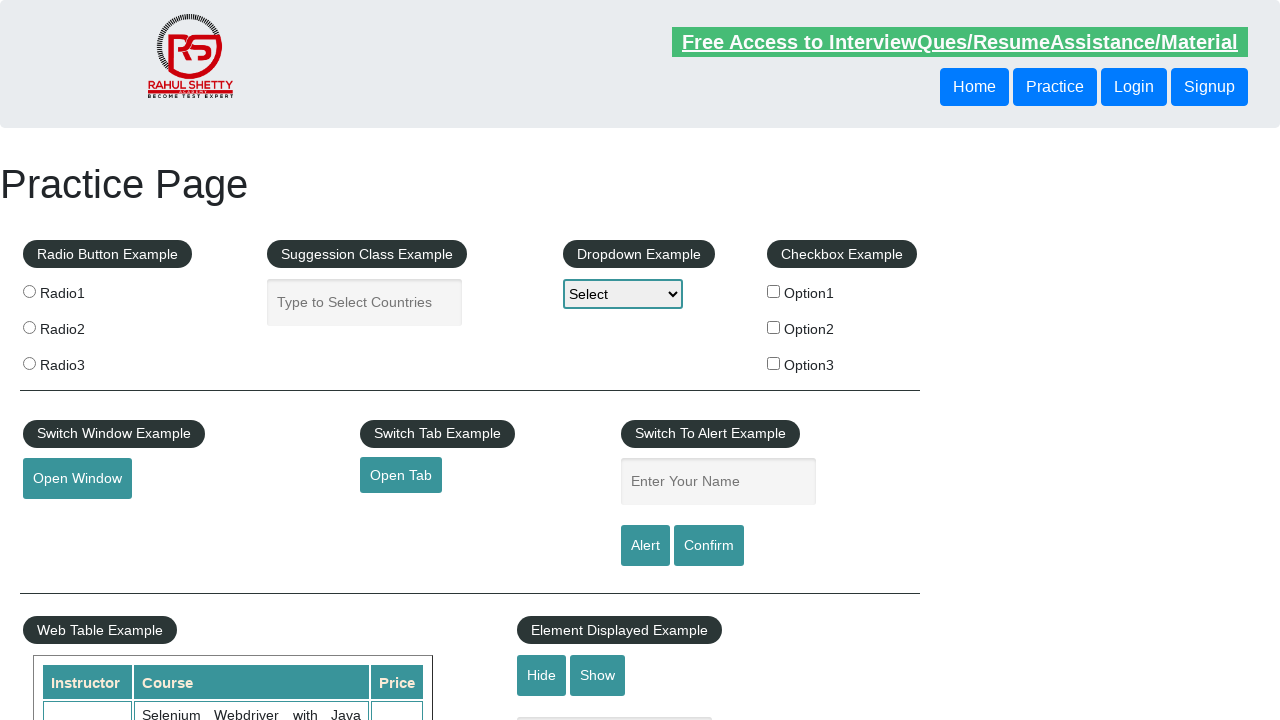

Footer section 'div#gf-BIG' loaded
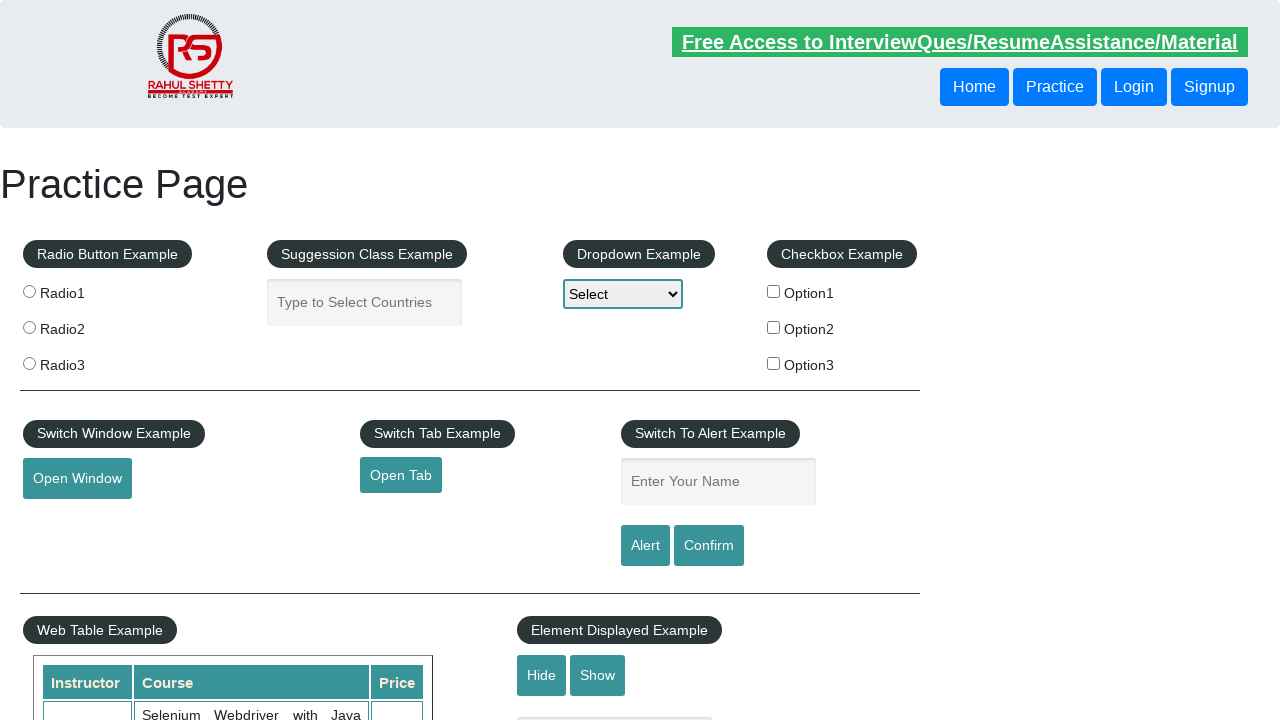

Located footer section element
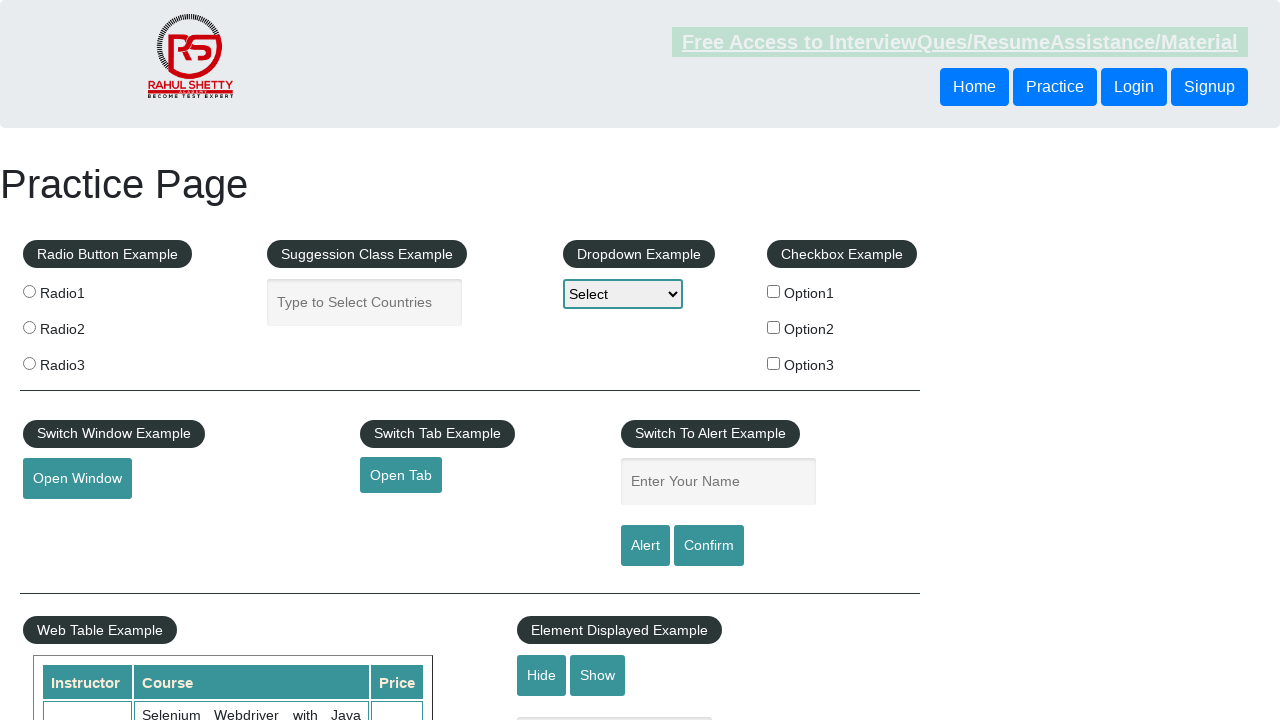

Located first column of links in footer table
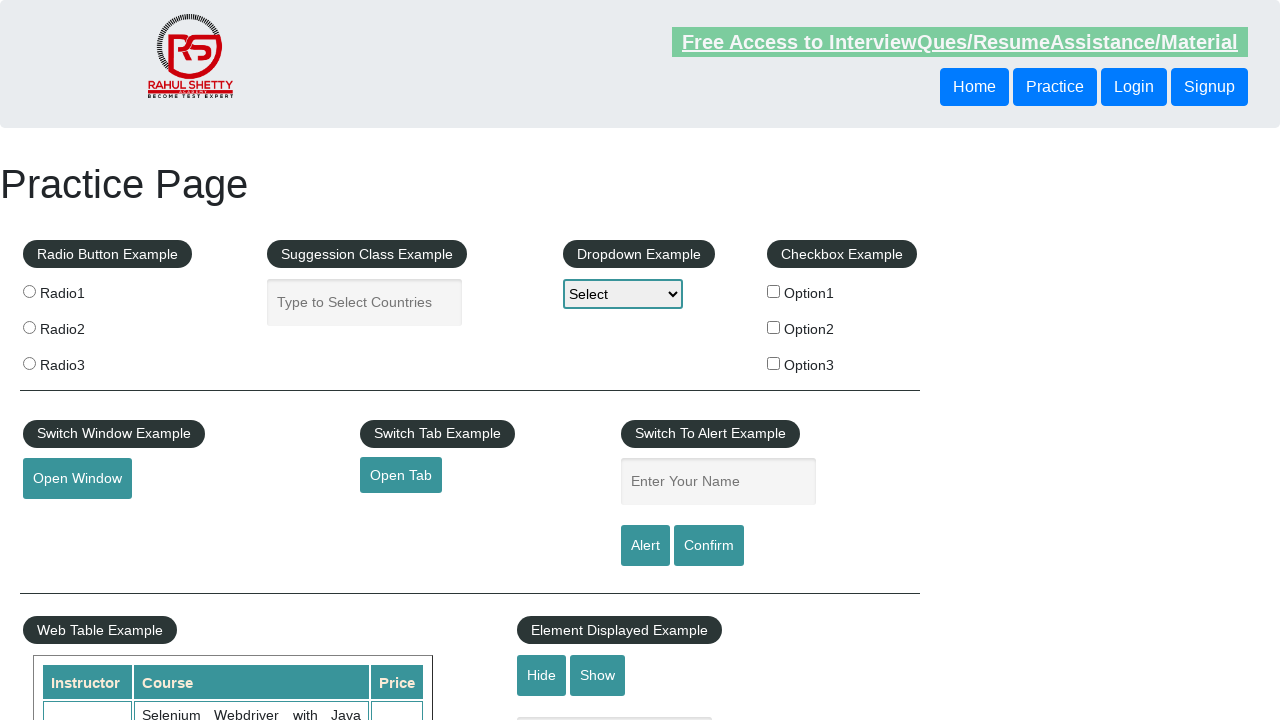

Located all anchor elements in footer link column
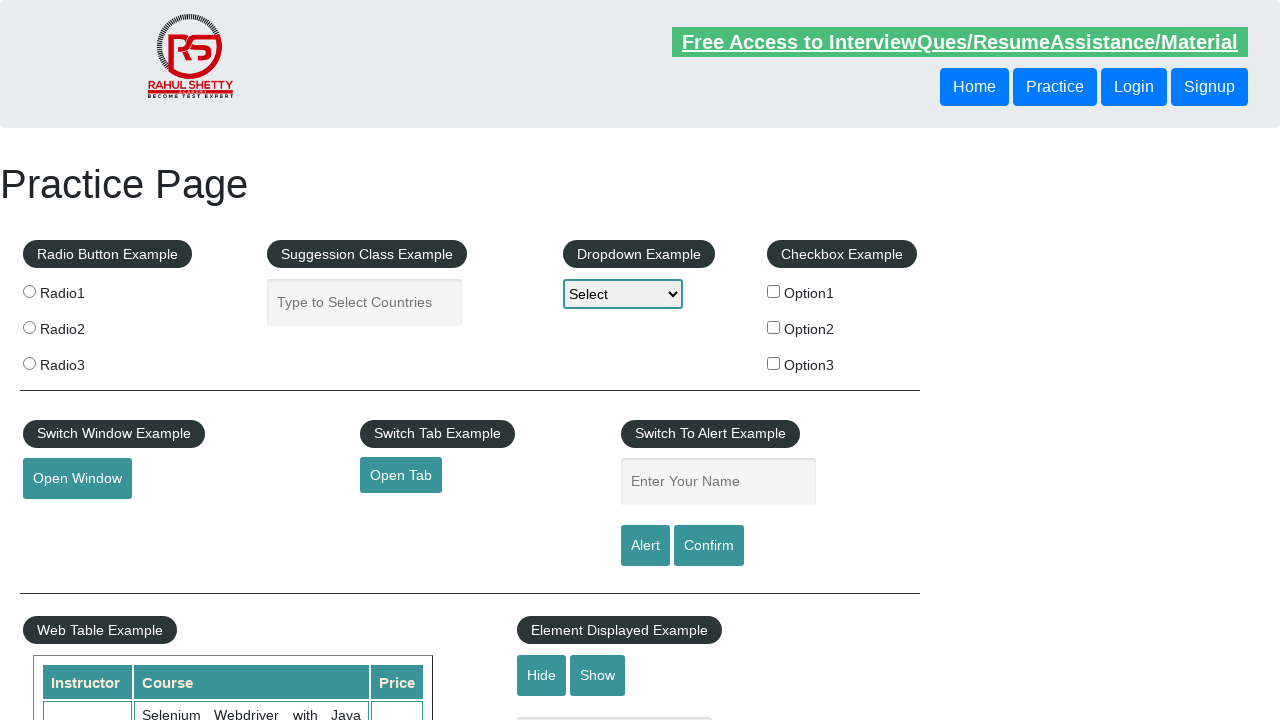

Found 5 links in footer column
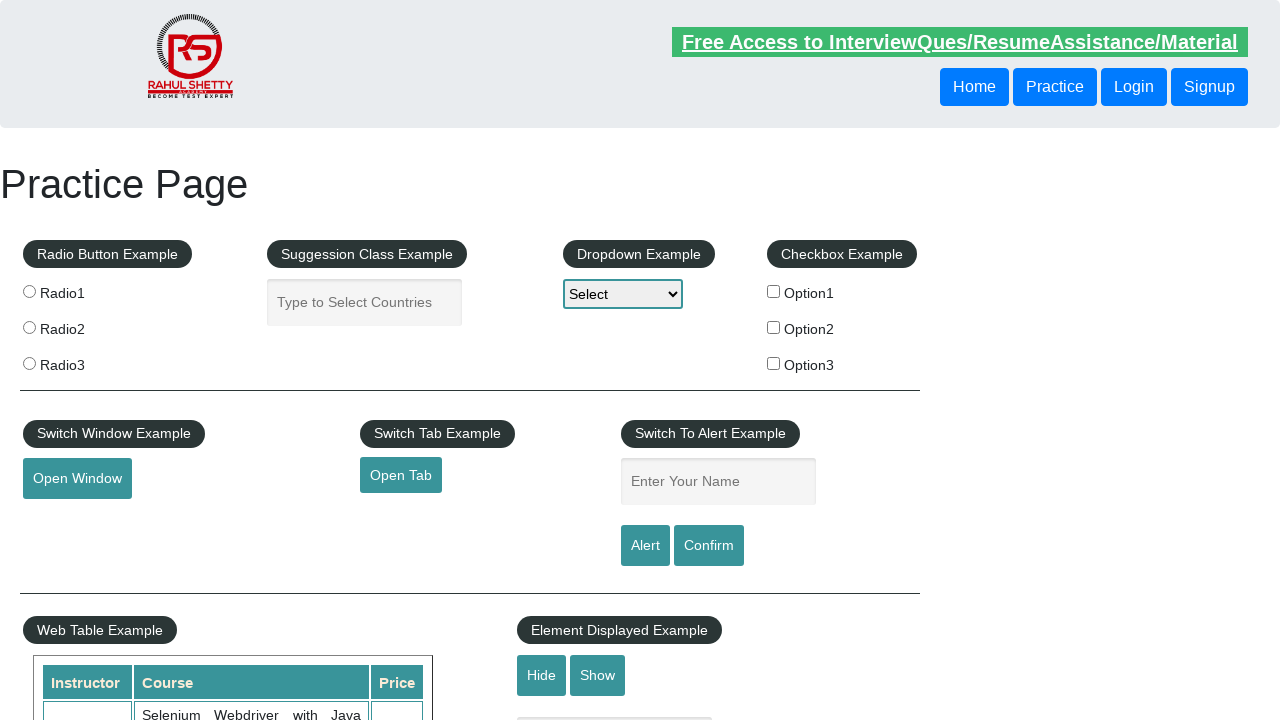

Opened link 1 in new tab using Ctrl+Click at (68, 520) on div#gf-BIG >> xpath=//table/tbody/tr/td[1]/ul >> a >> nth=1
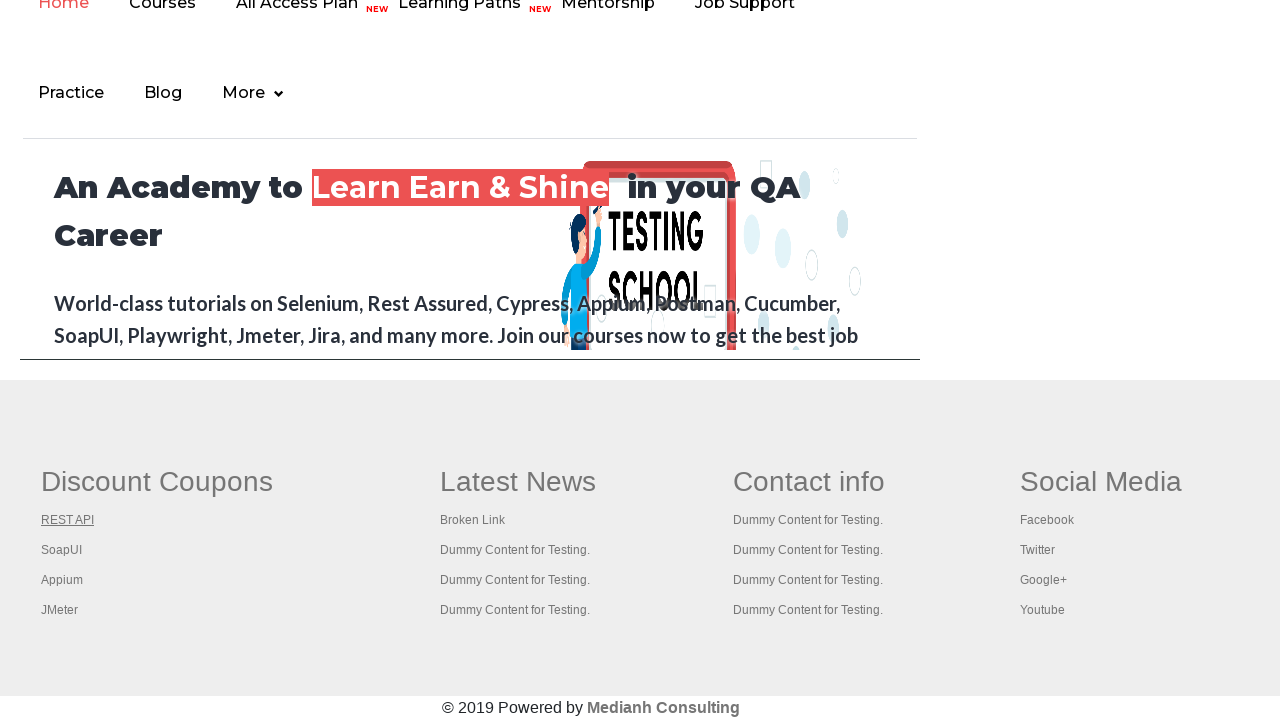

Waited 1 second for new tab to load
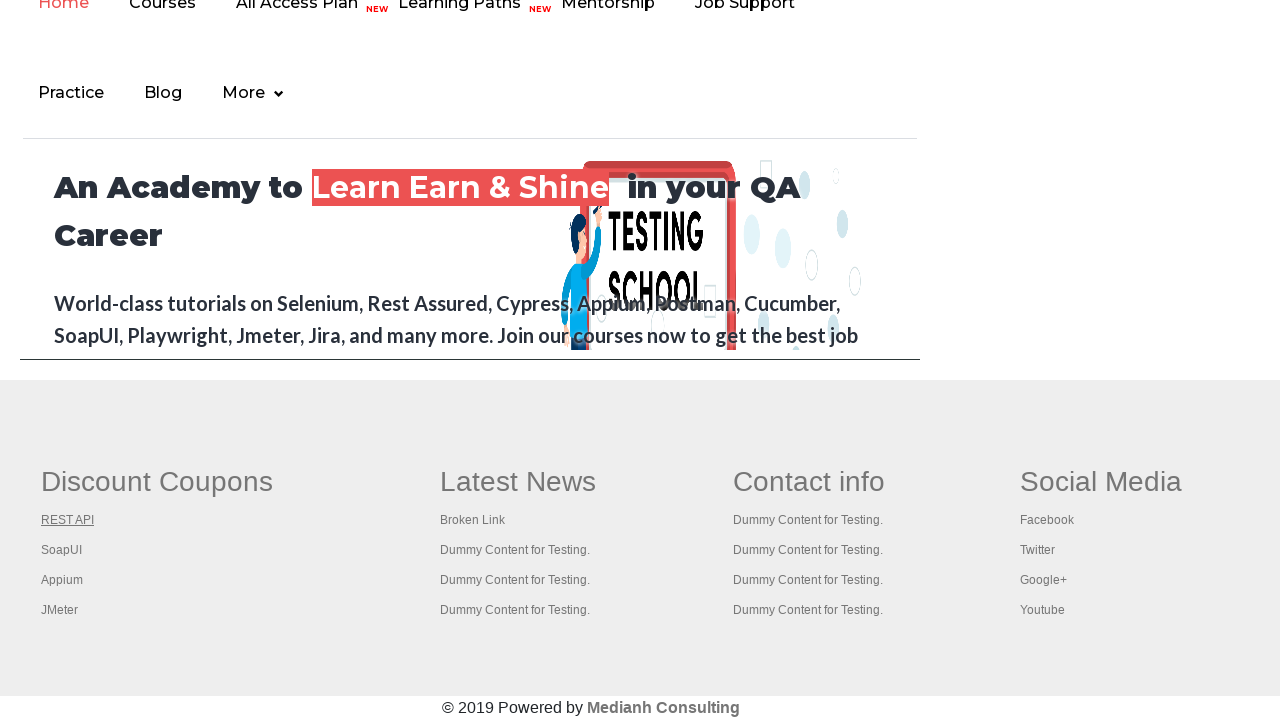

Opened link 2 in new tab using Ctrl+Click at (62, 550) on div#gf-BIG >> xpath=//table/tbody/tr/td[1]/ul >> a >> nth=2
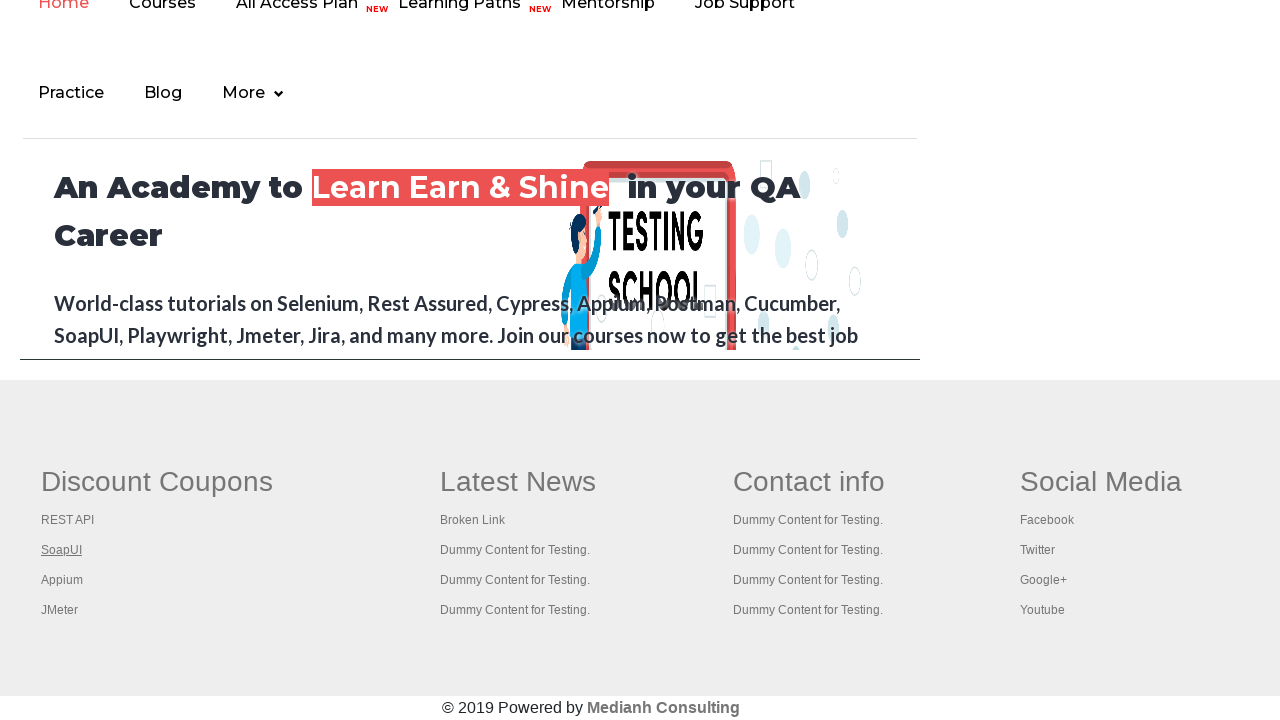

Waited 1 second for new tab to load
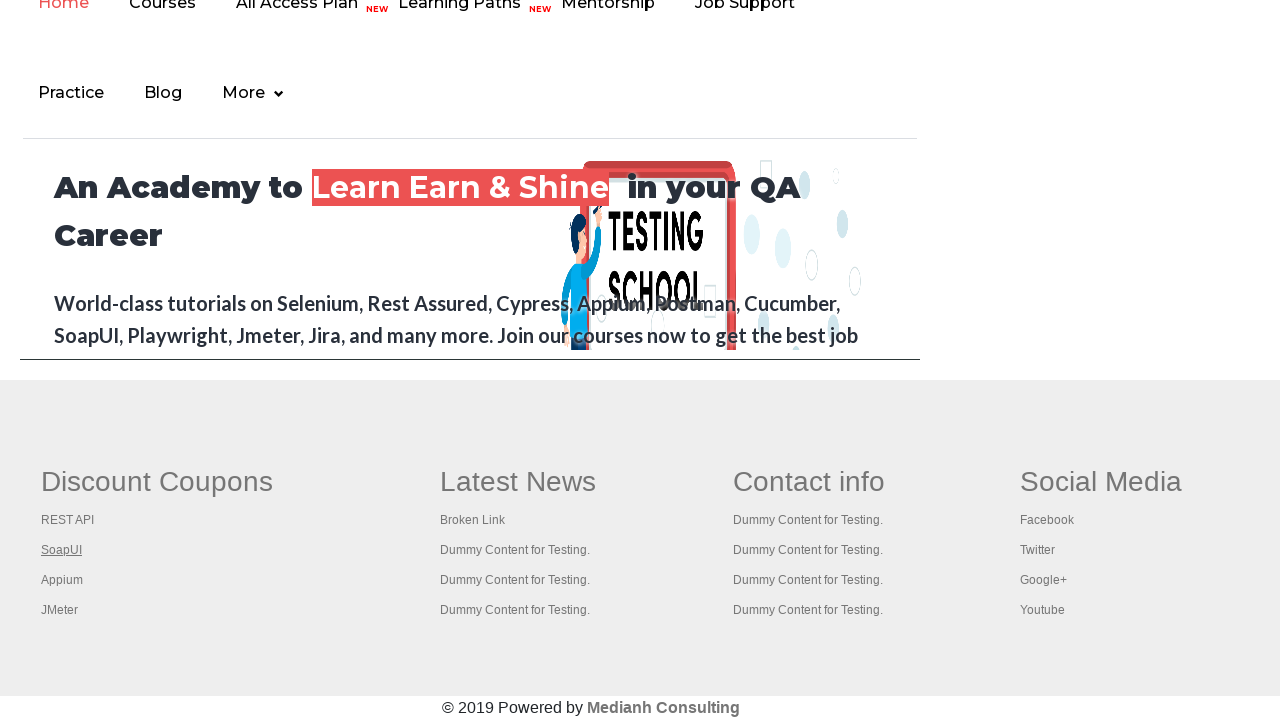

Opened link 3 in new tab using Ctrl+Click at (62, 580) on div#gf-BIG >> xpath=//table/tbody/tr/td[1]/ul >> a >> nth=3
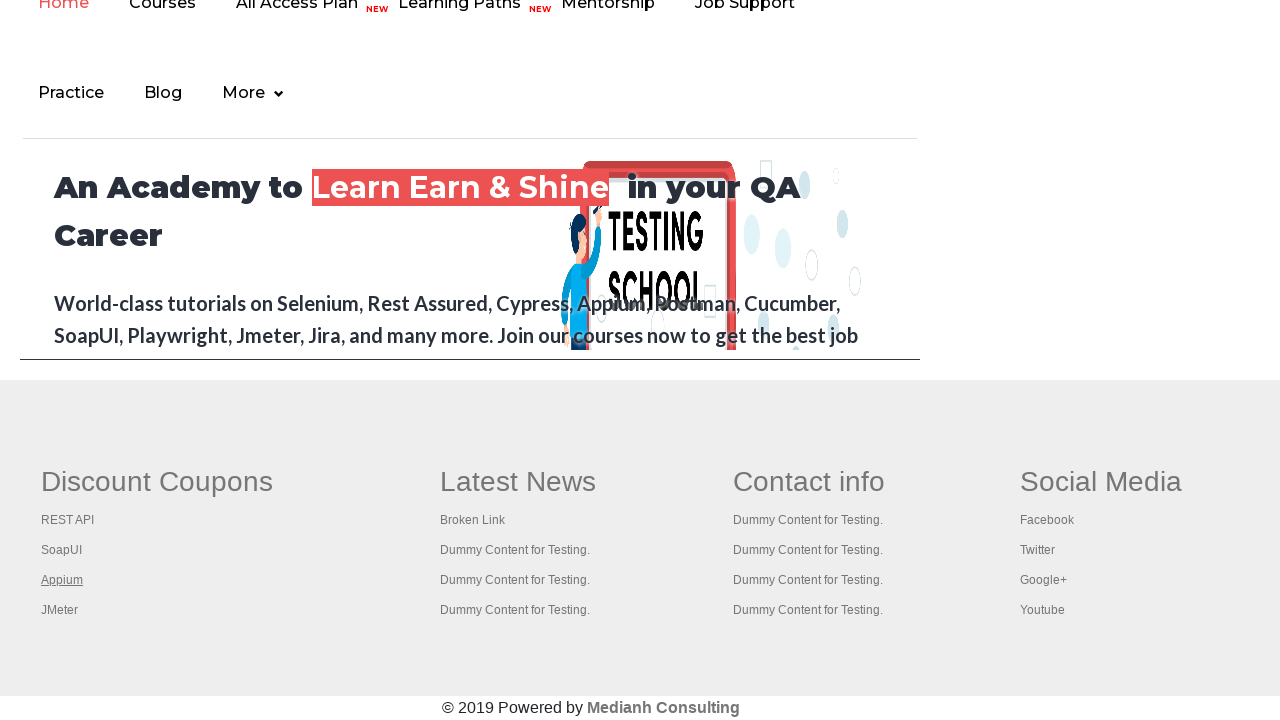

Waited 1 second for new tab to load
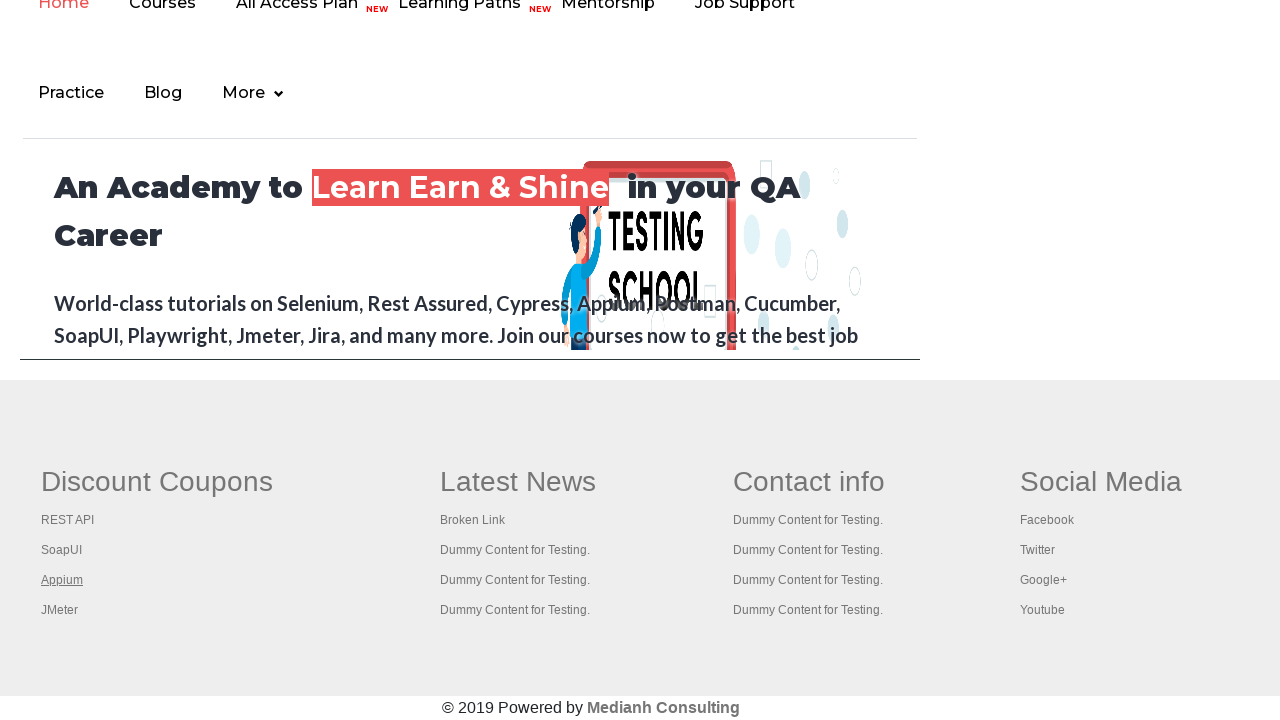

Opened link 4 in new tab using Ctrl+Click at (60, 610) on div#gf-BIG >> xpath=//table/tbody/tr/td[1]/ul >> a >> nth=4
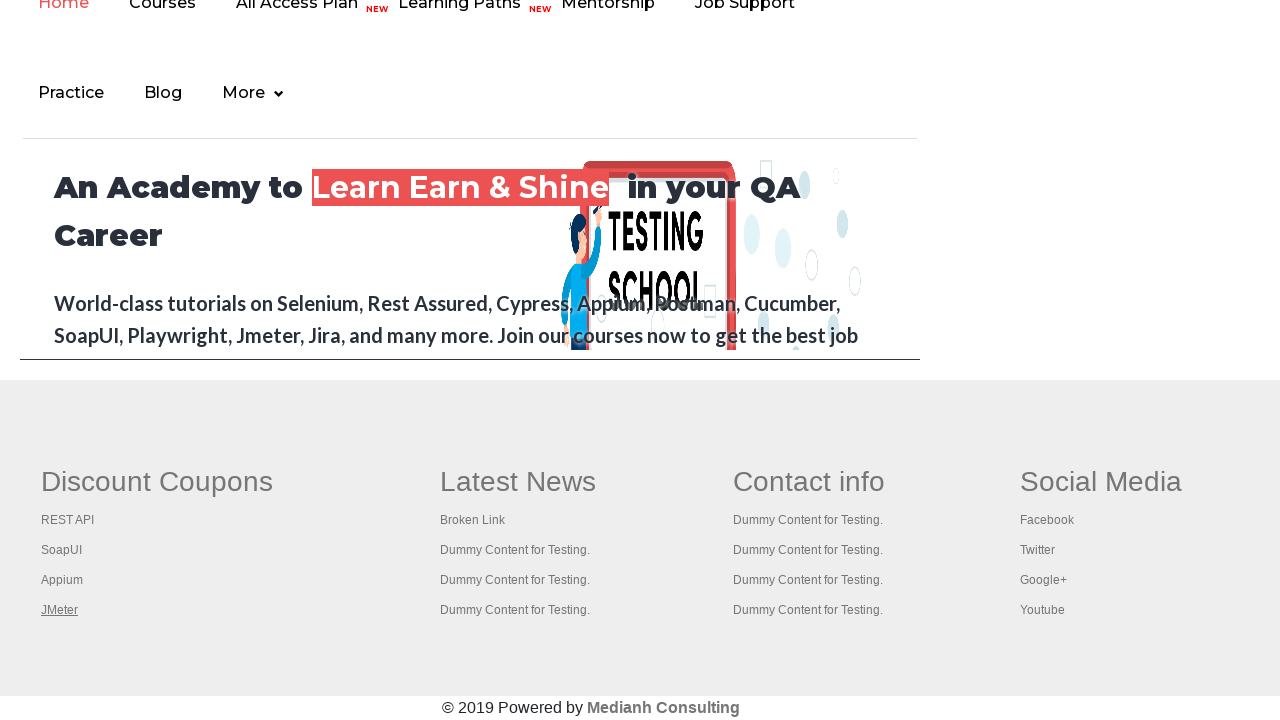

Waited 1 second for new tab to load
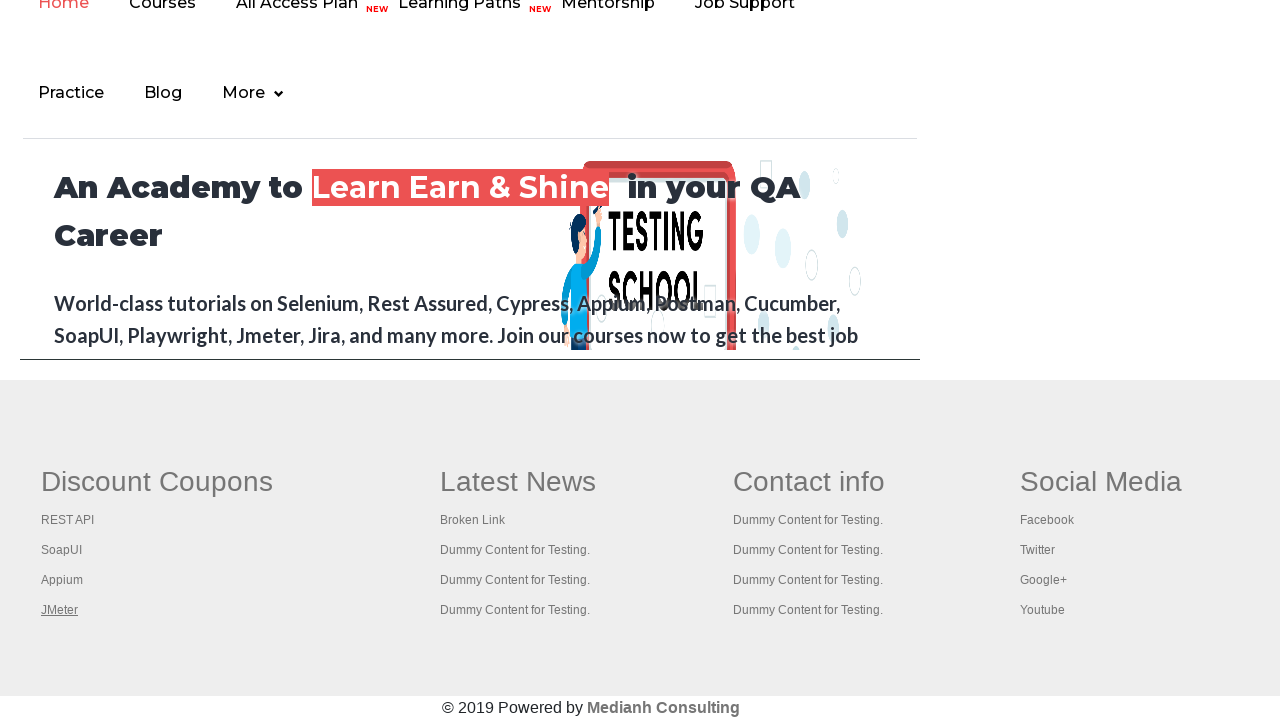

Retrieved all 5 open pages/tabs
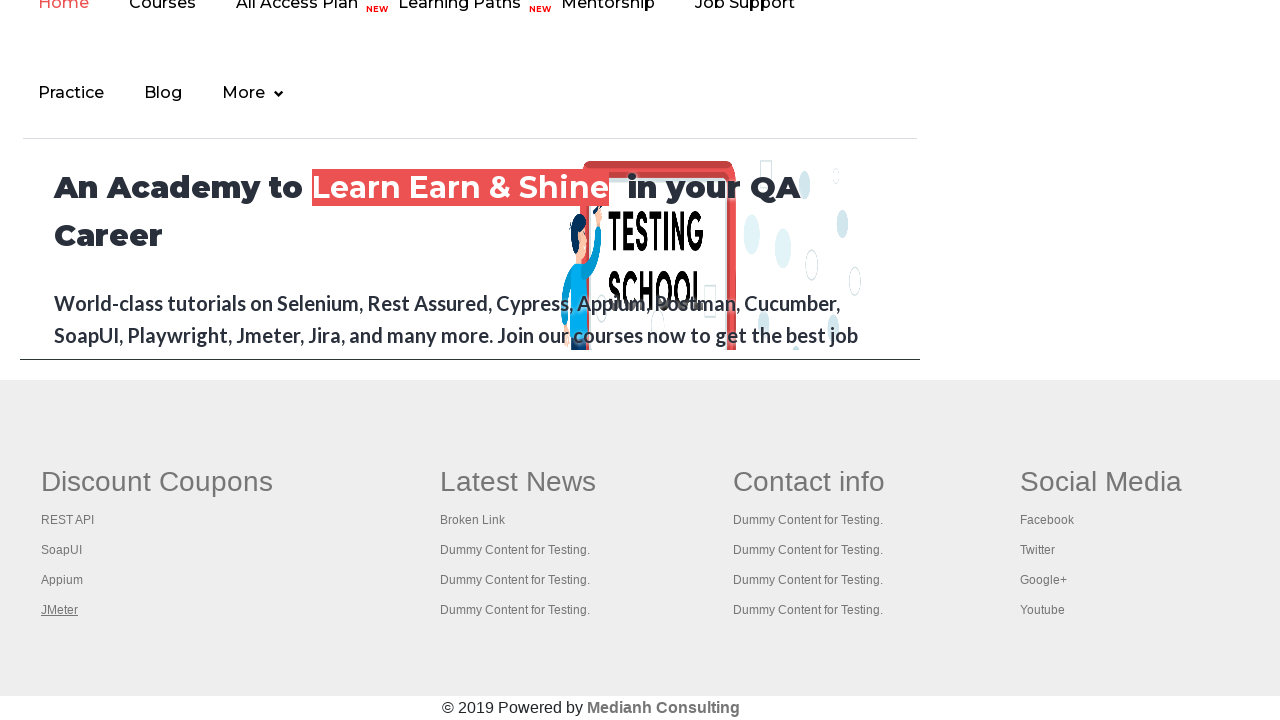

Brought tab to front to verify it loaded
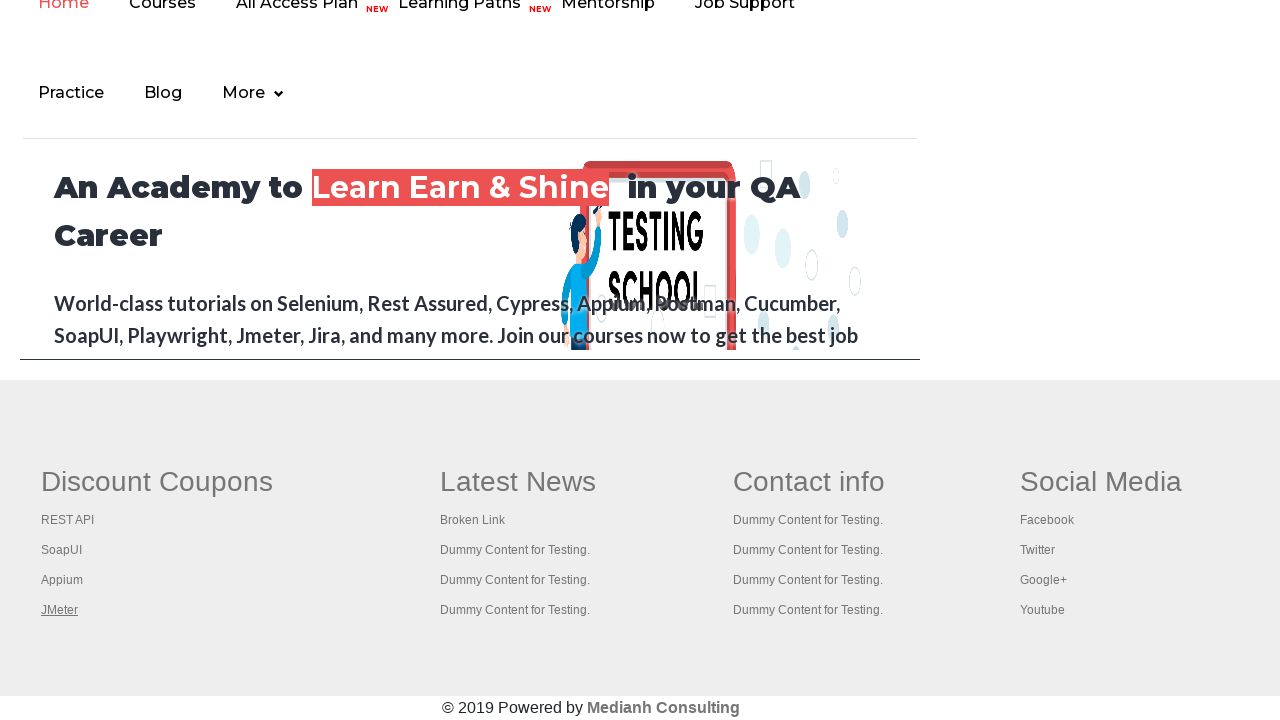

Verified tab loaded with domcontentloaded state
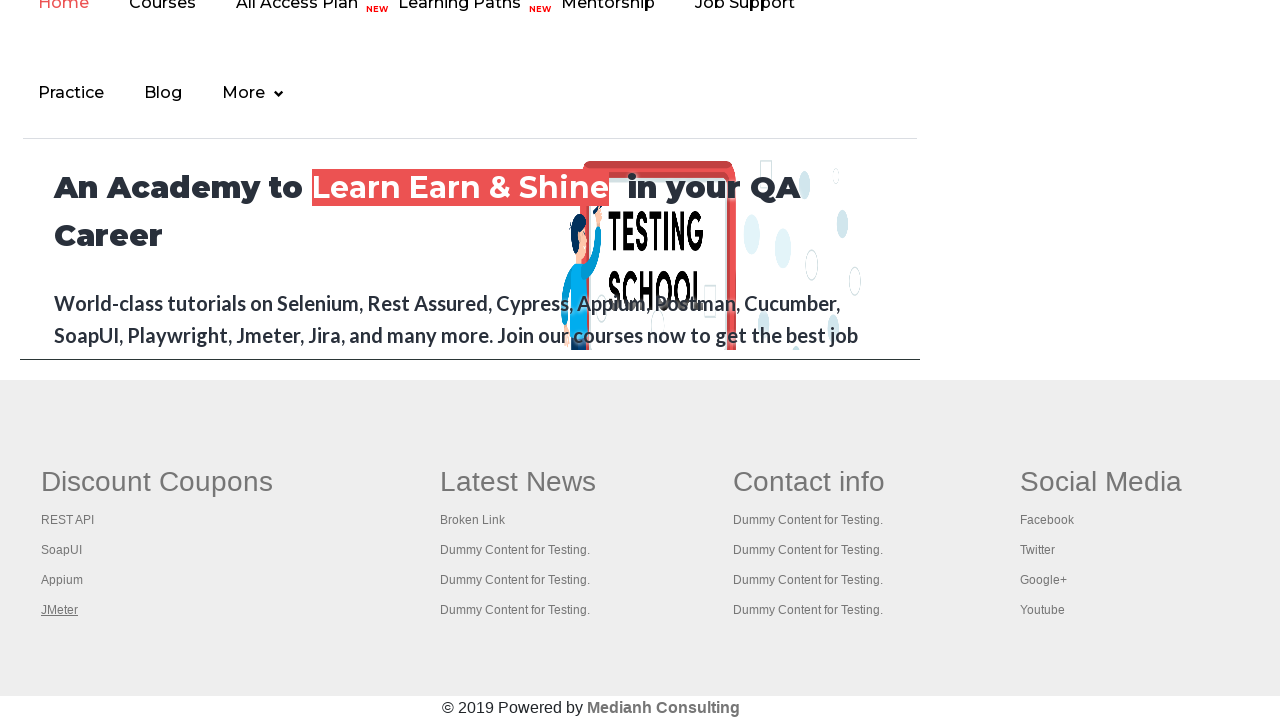

Brought tab to front to verify it loaded
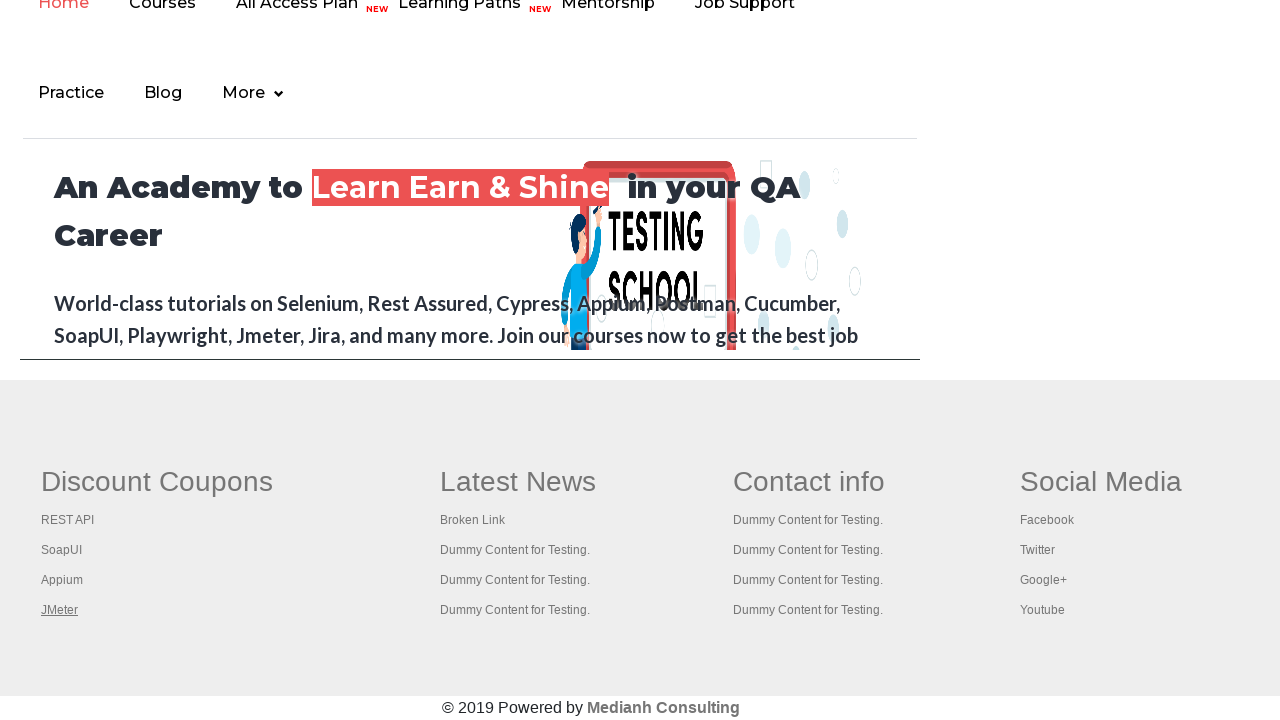

Verified tab loaded with domcontentloaded state
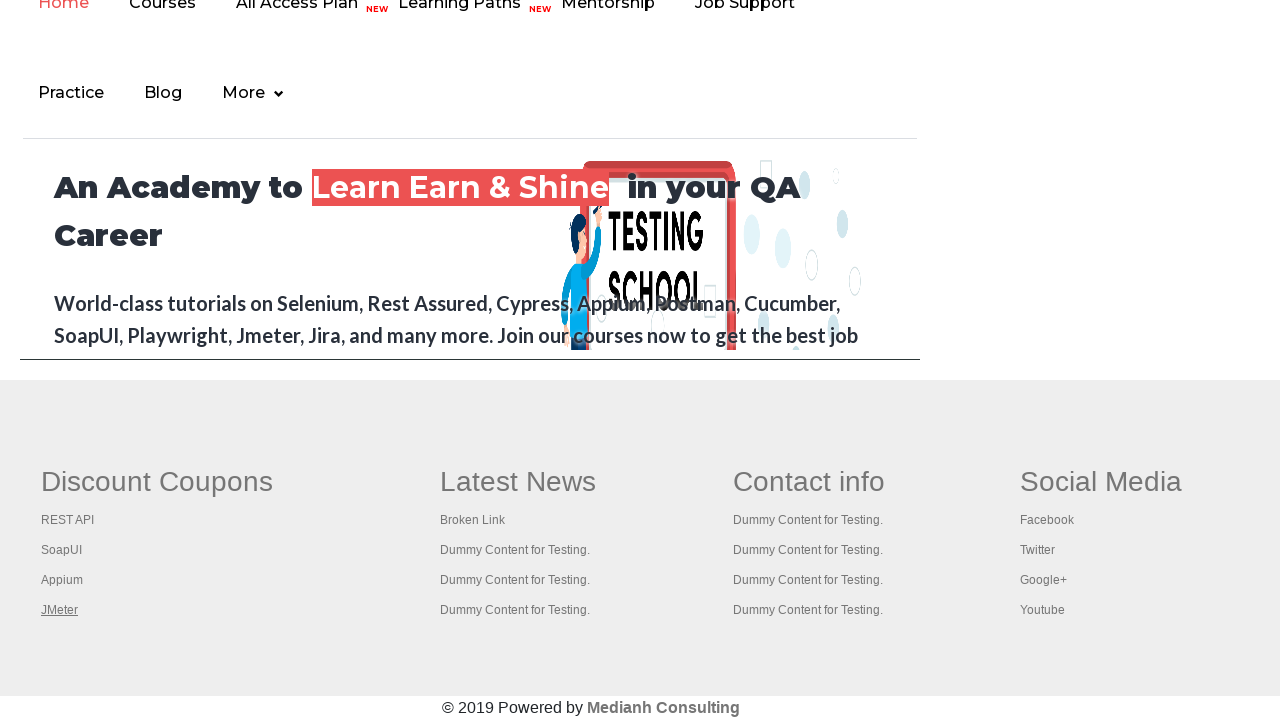

Brought tab to front to verify it loaded
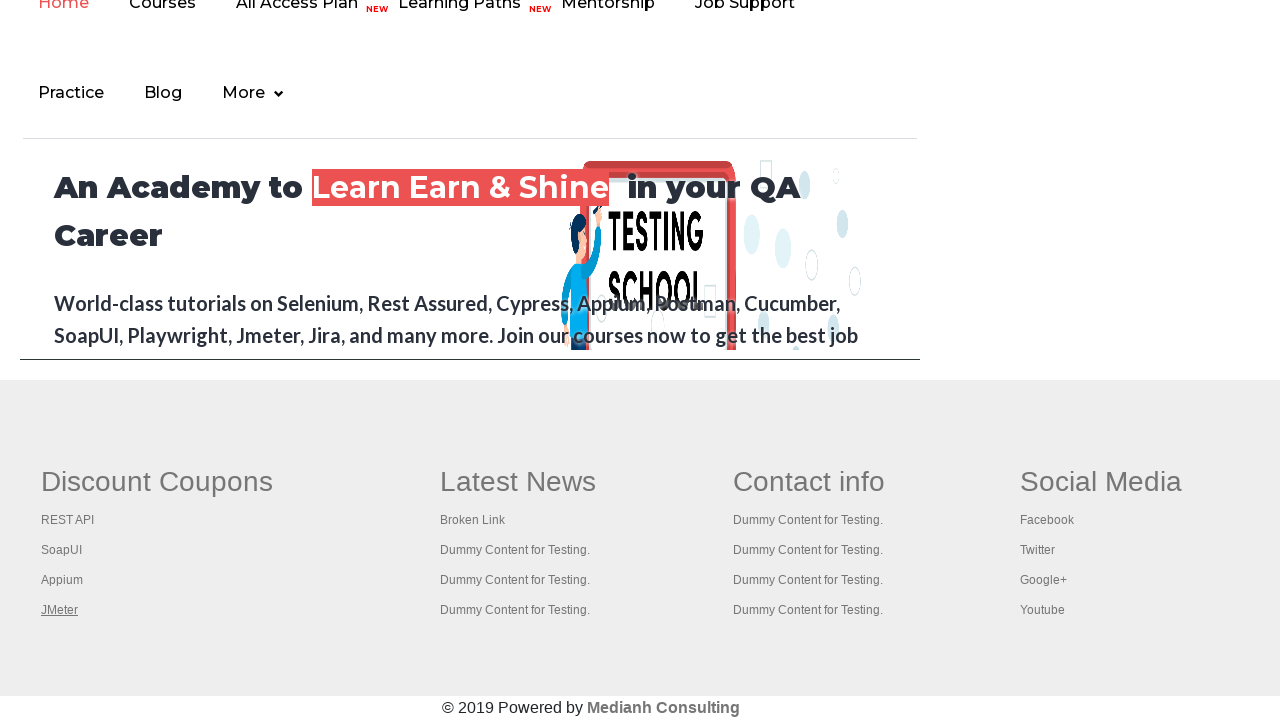

Verified tab loaded with domcontentloaded state
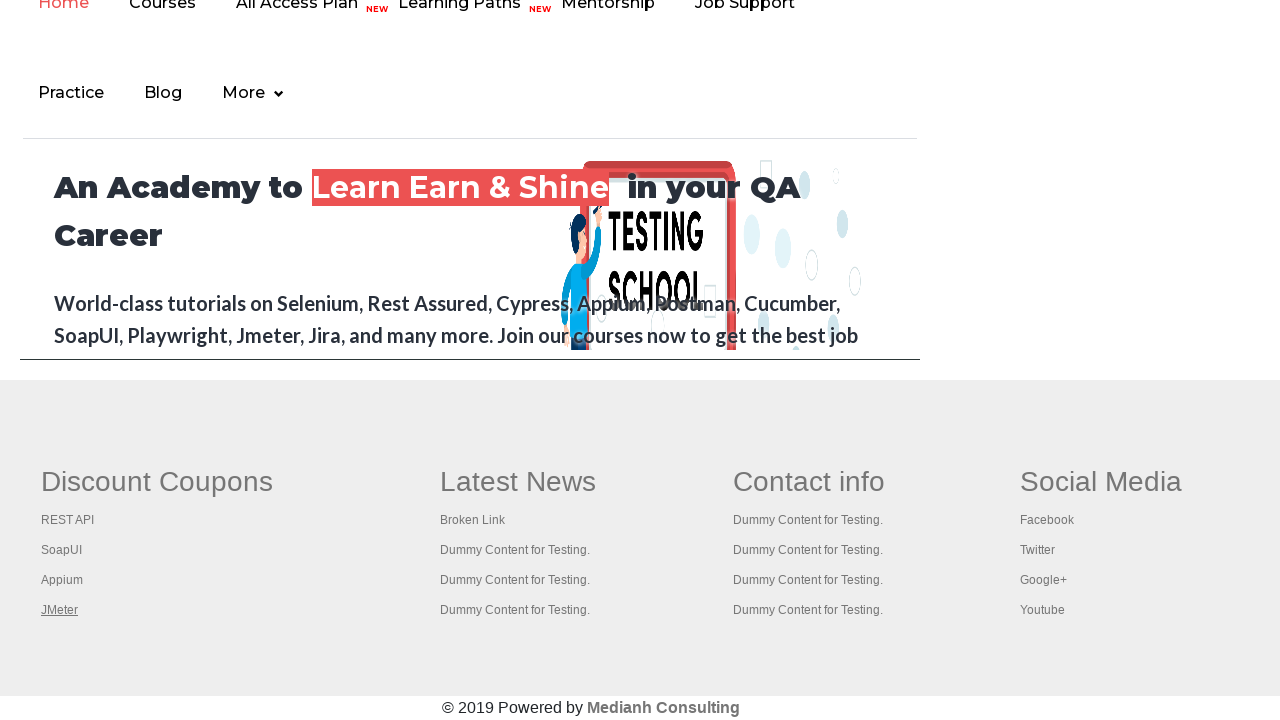

Brought tab to front to verify it loaded
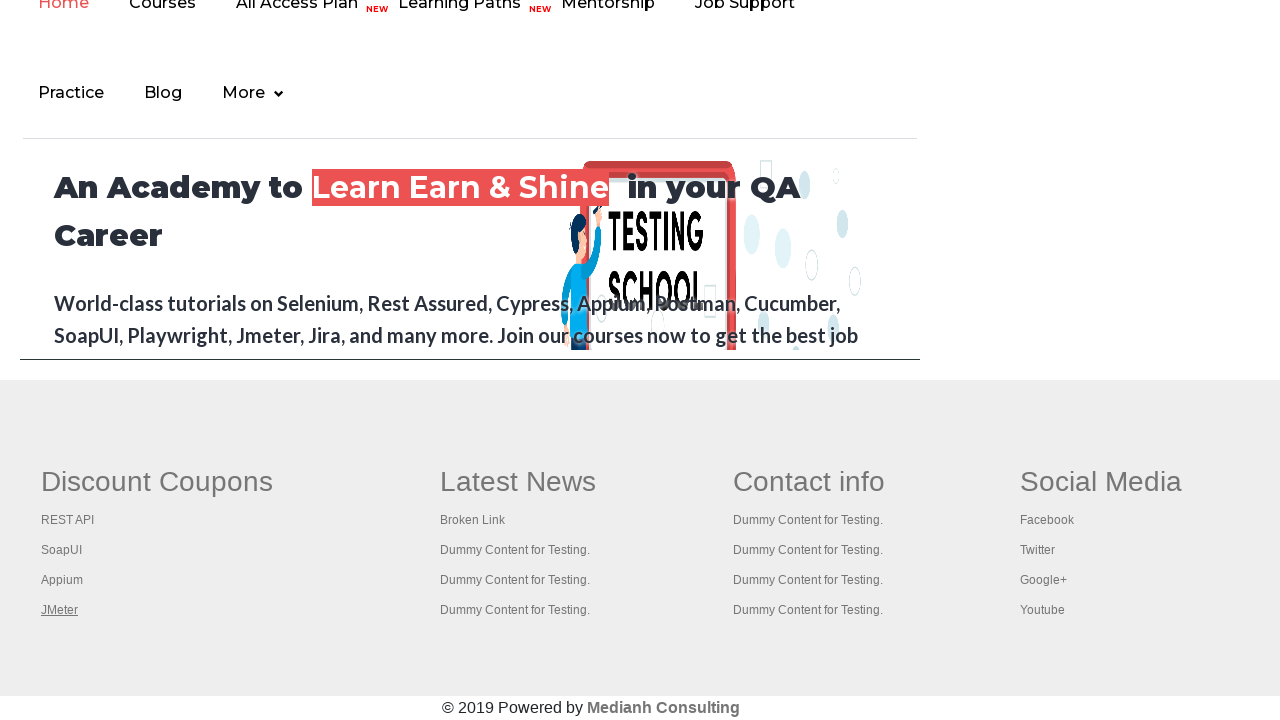

Verified tab loaded with domcontentloaded state
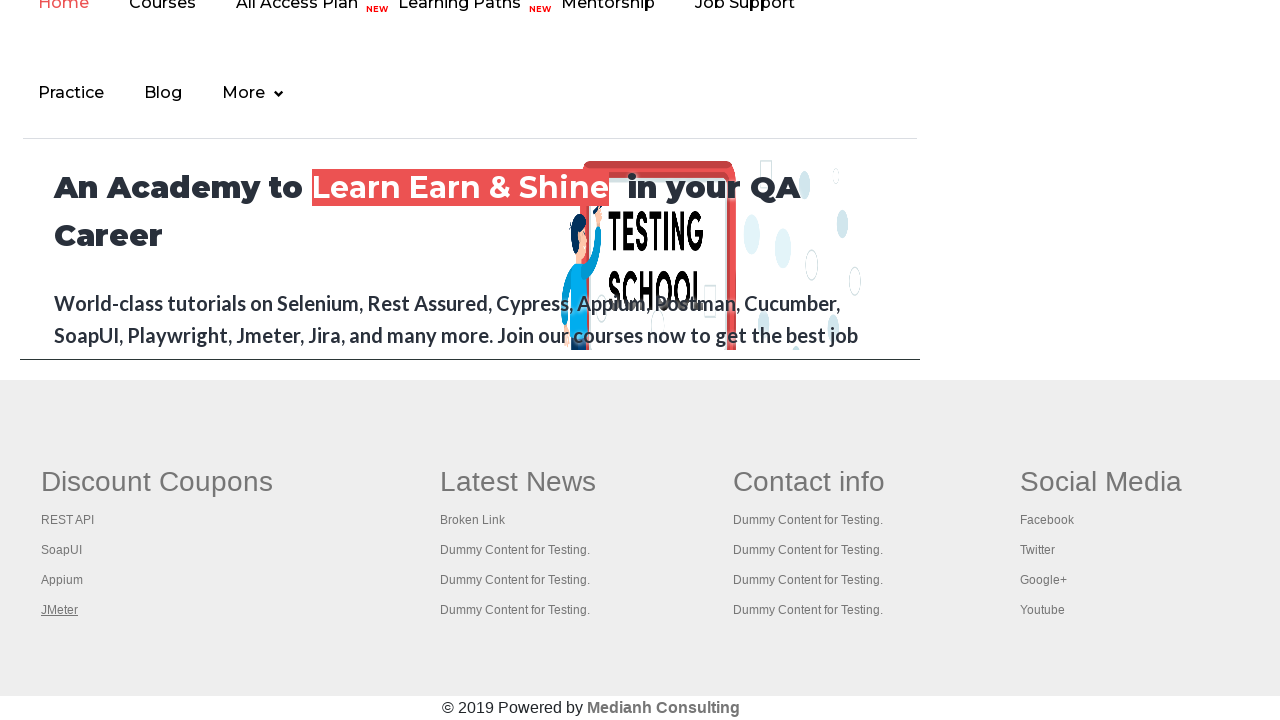

Brought tab to front to verify it loaded
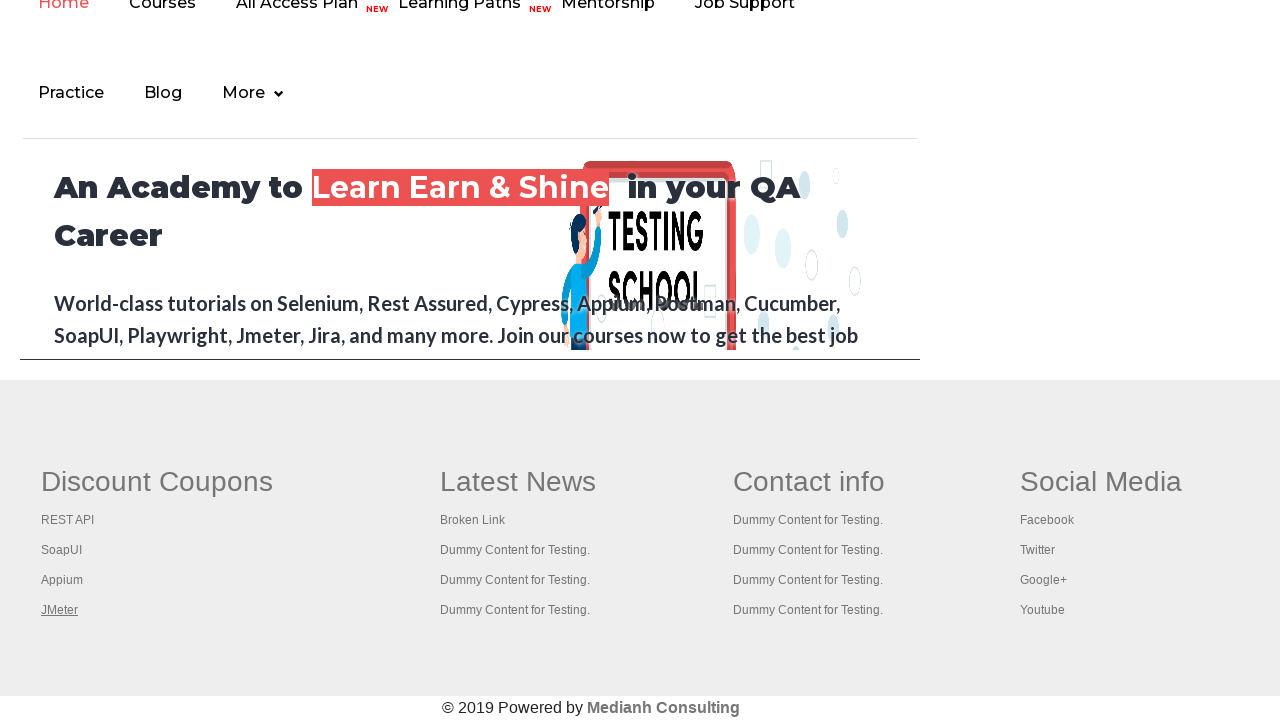

Verified tab loaded with domcontentloaded state
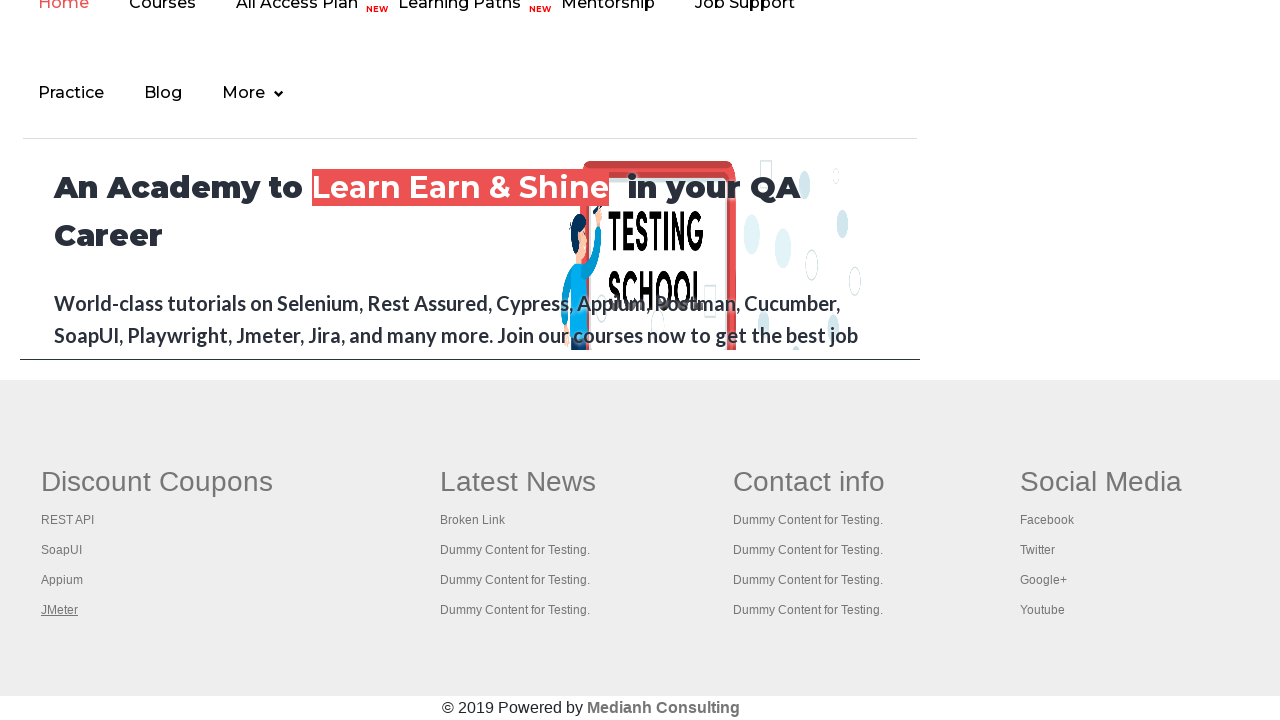

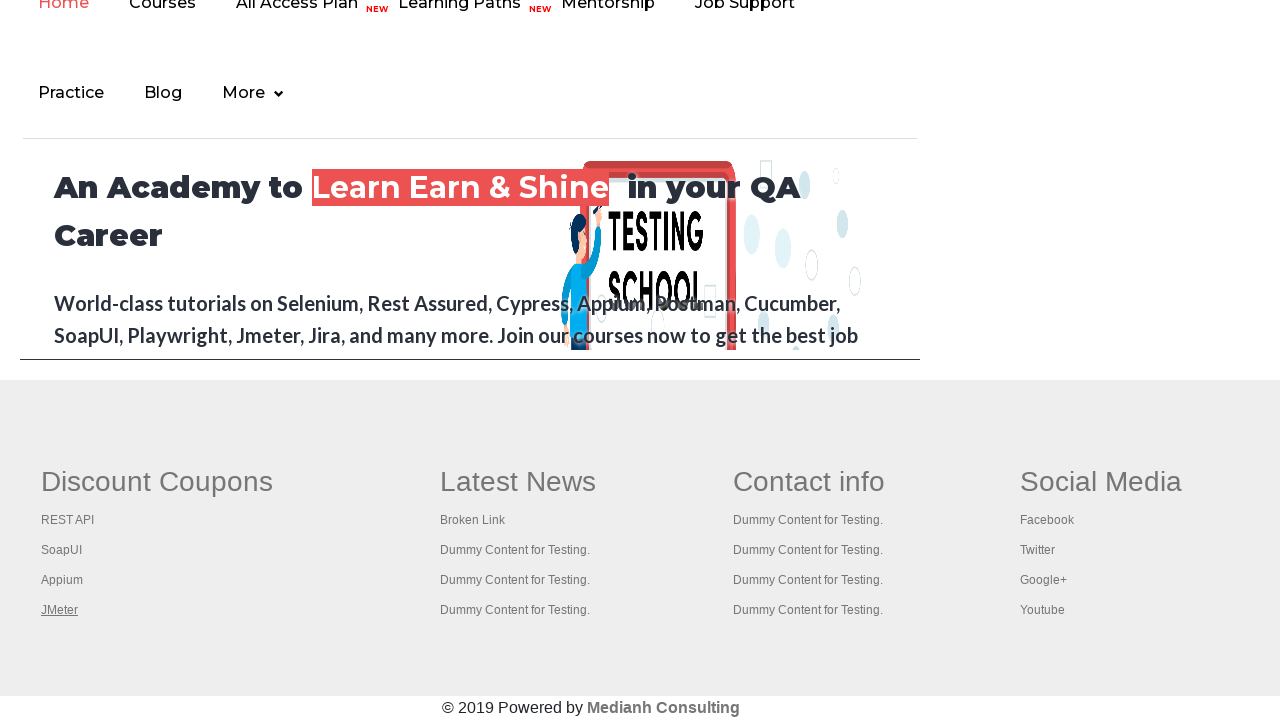